Tests file upload functionality by selecting a file using the file input element on the Heroku test application upload page.

Starting URL: https://the-internet.herokuapp.com/upload

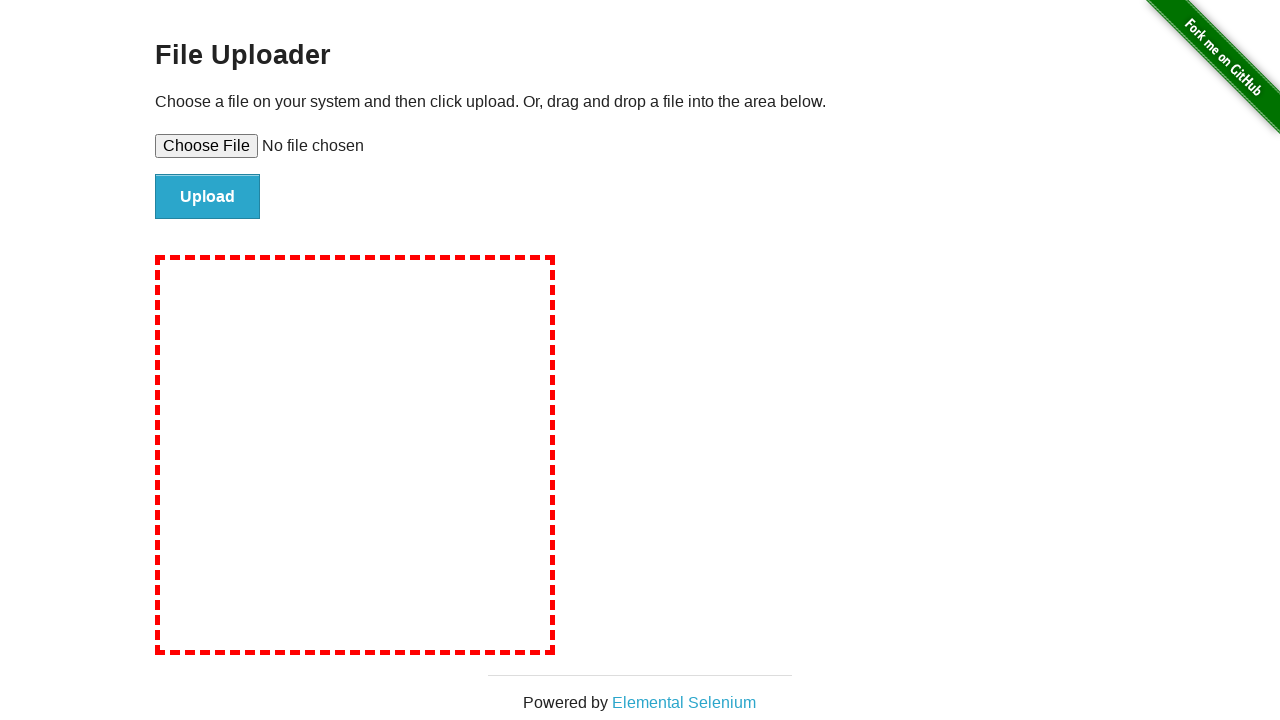

Created temporary test file for upload
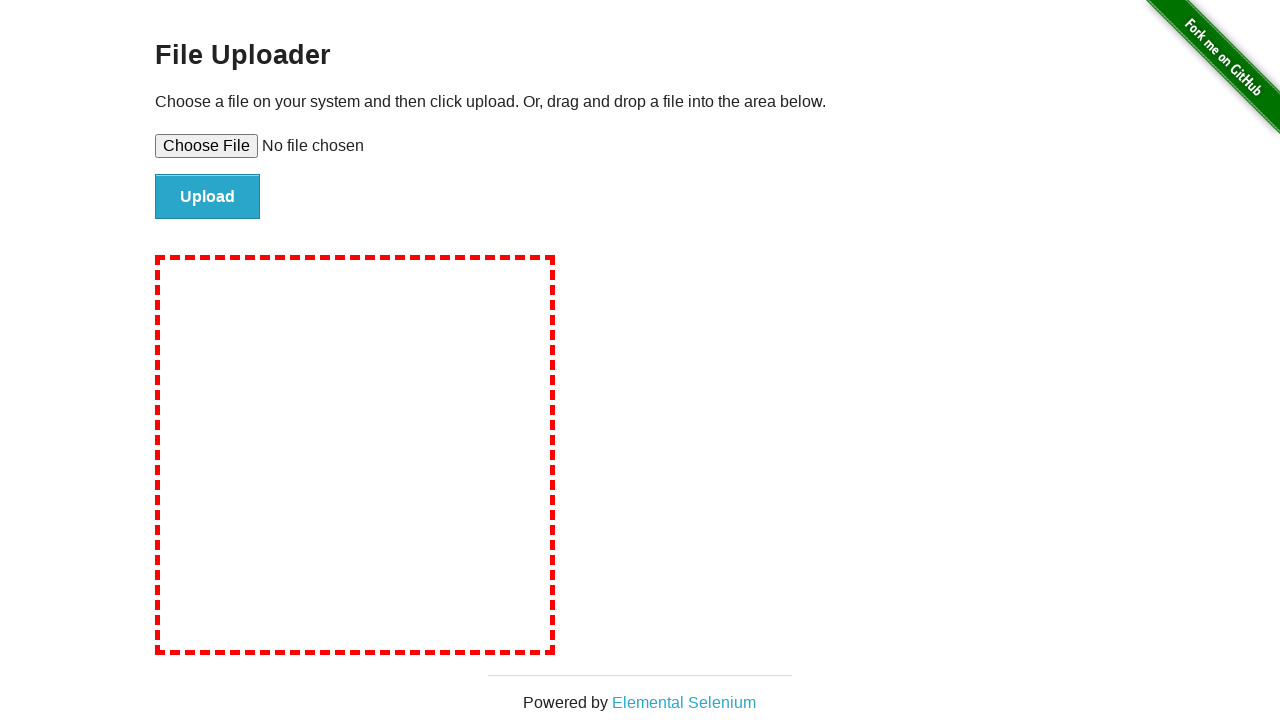

Selected test file using file input element
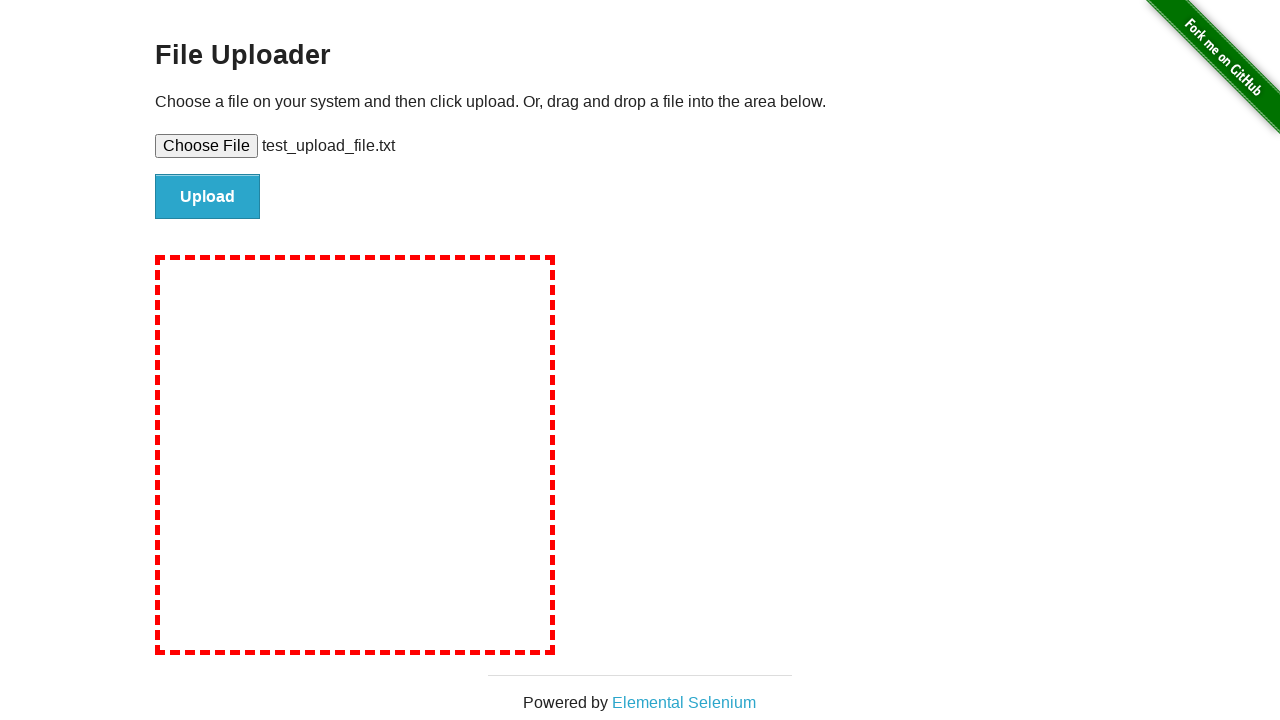

Clicked upload button to submit file at (208, 197) on input#file-submit
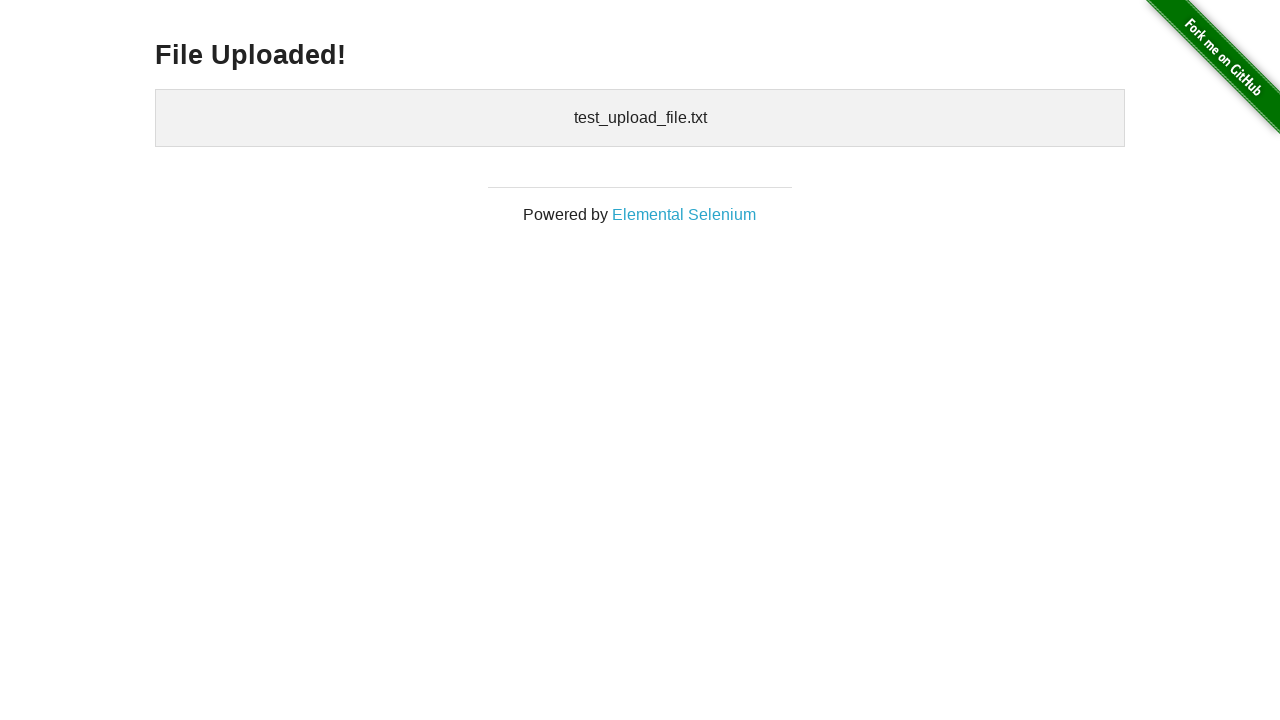

Upload confirmation page loaded
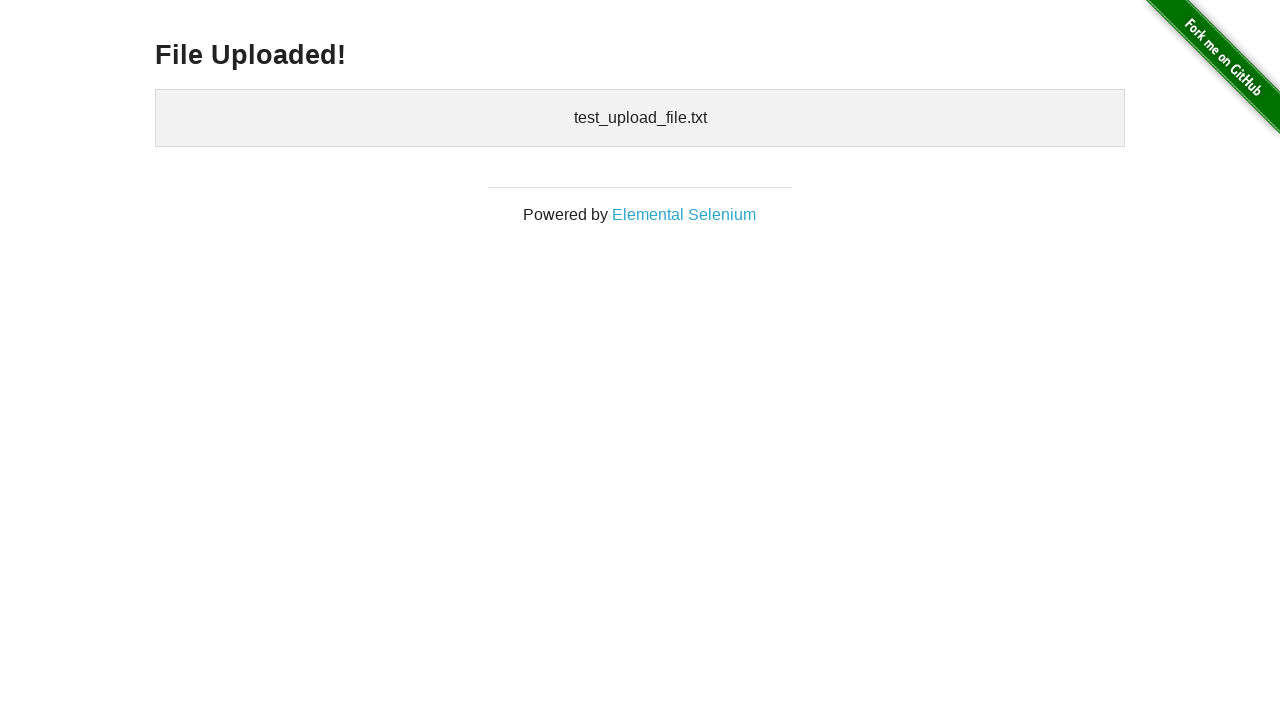

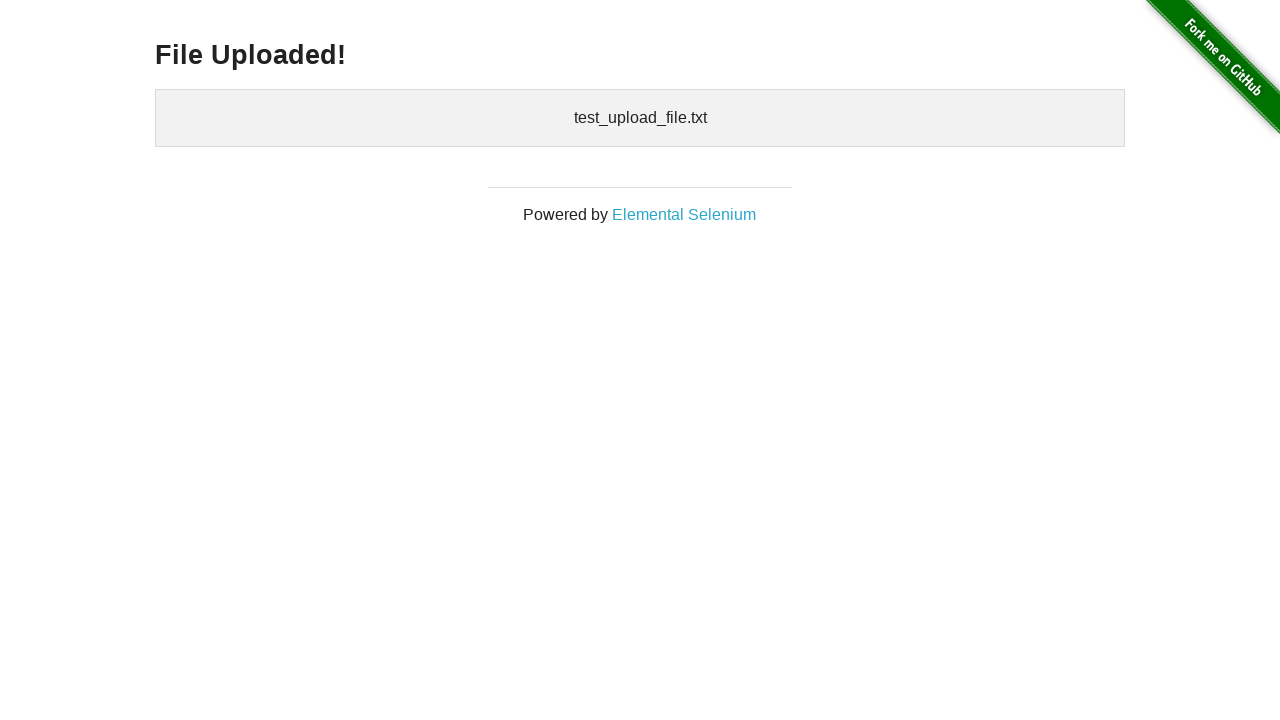